Tests adding a product to cart, verifying cart count and amount, then checking subtotal and total on cart page

Starting URL: http://practice.automationtesting.in/

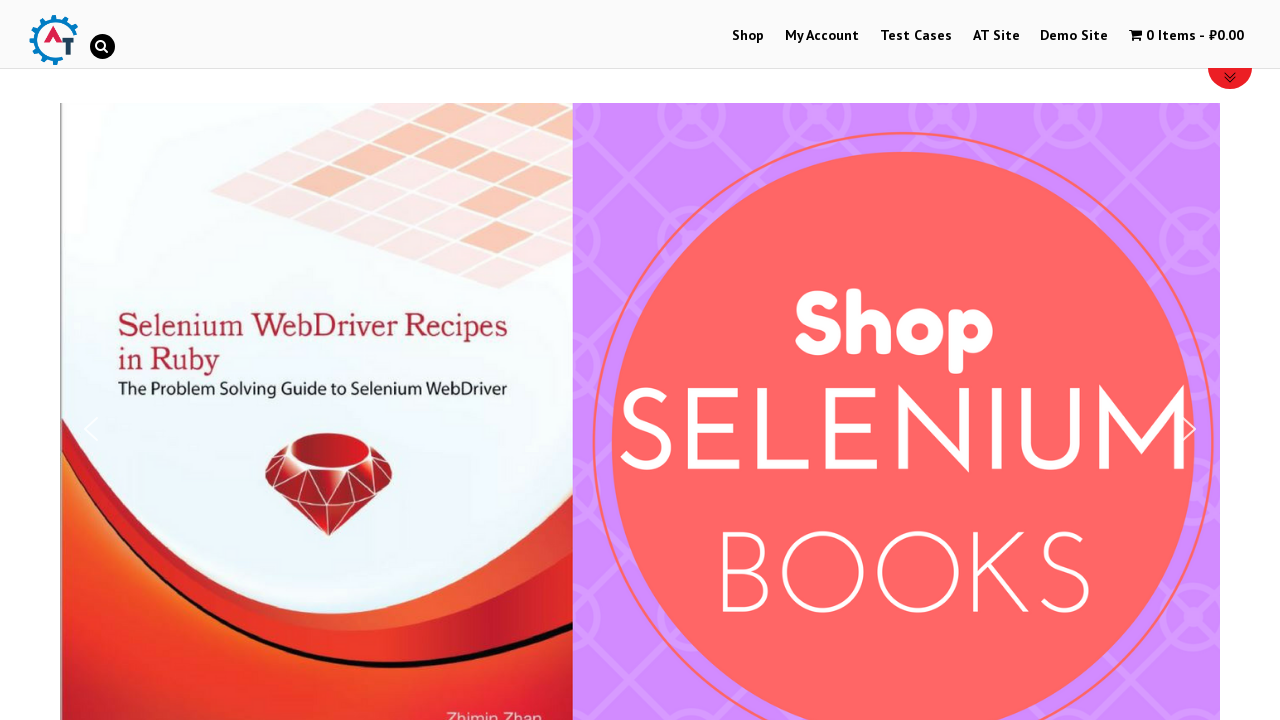

Clicked on Shop menu at (748, 36) on #menu-item-40
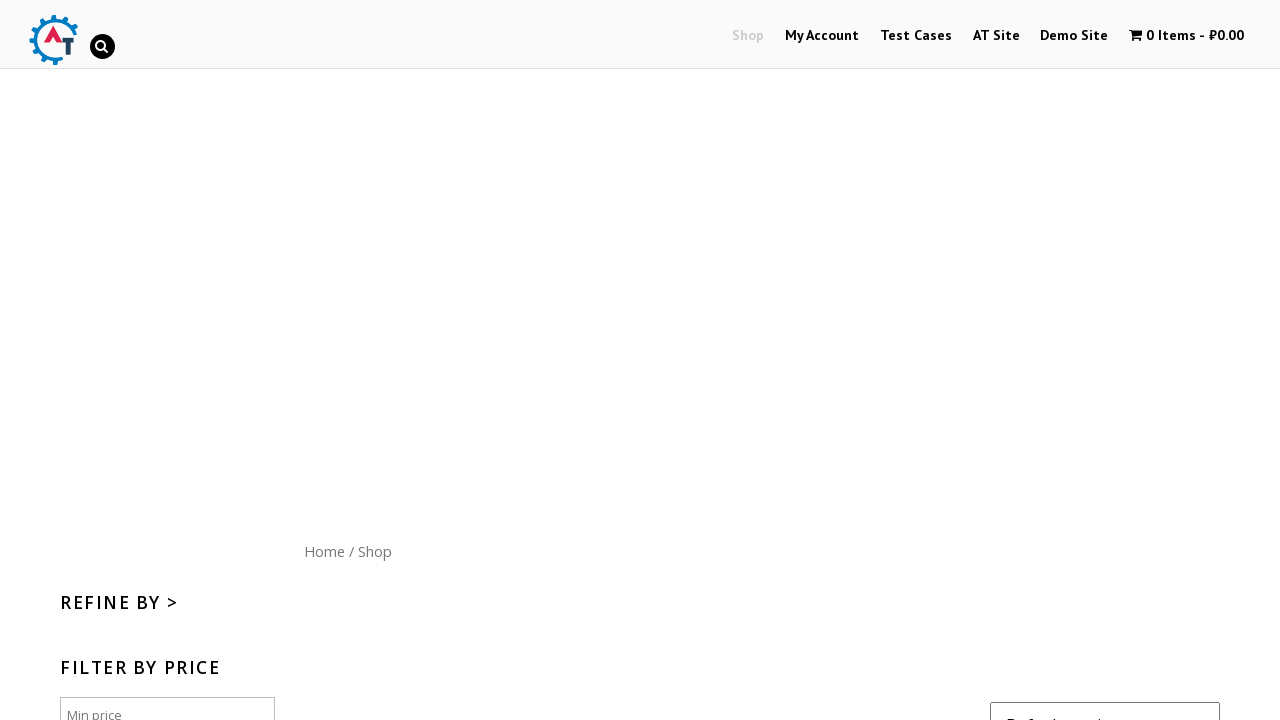

Clicked on product with ID 182 to add to cart at (1115, 361) on [data-product_id='182']
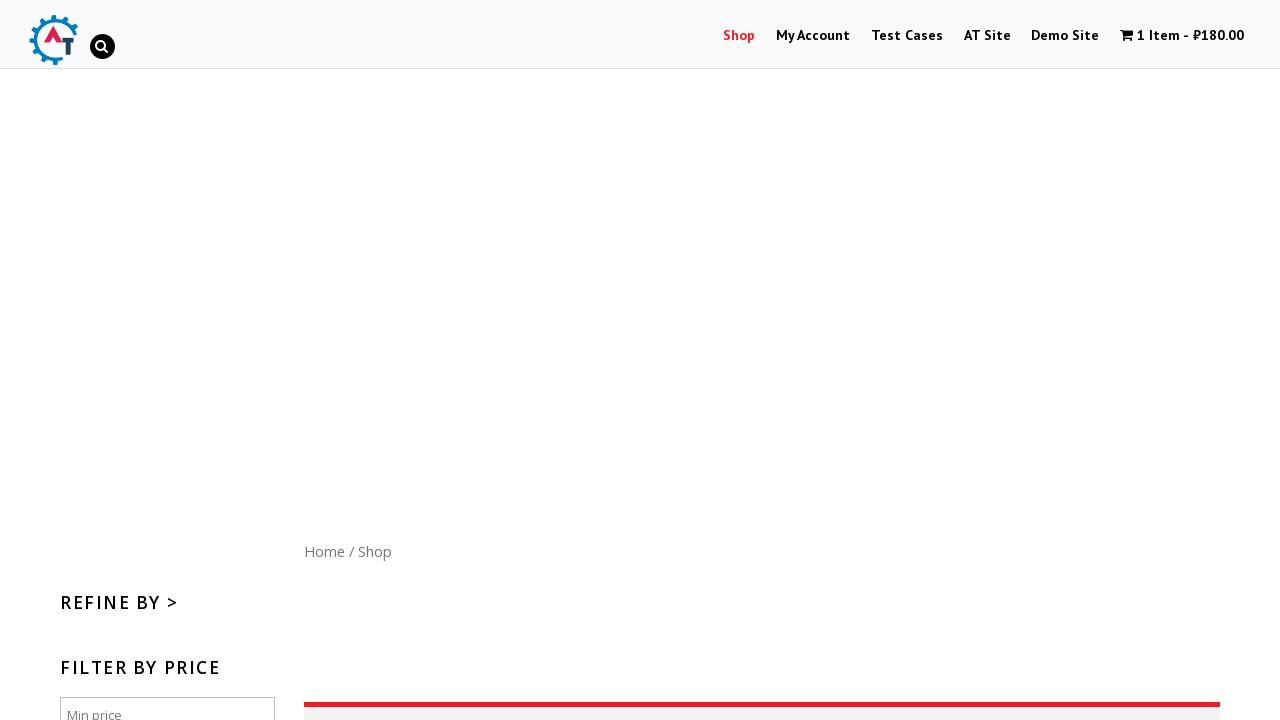

Cart contents selector appeared
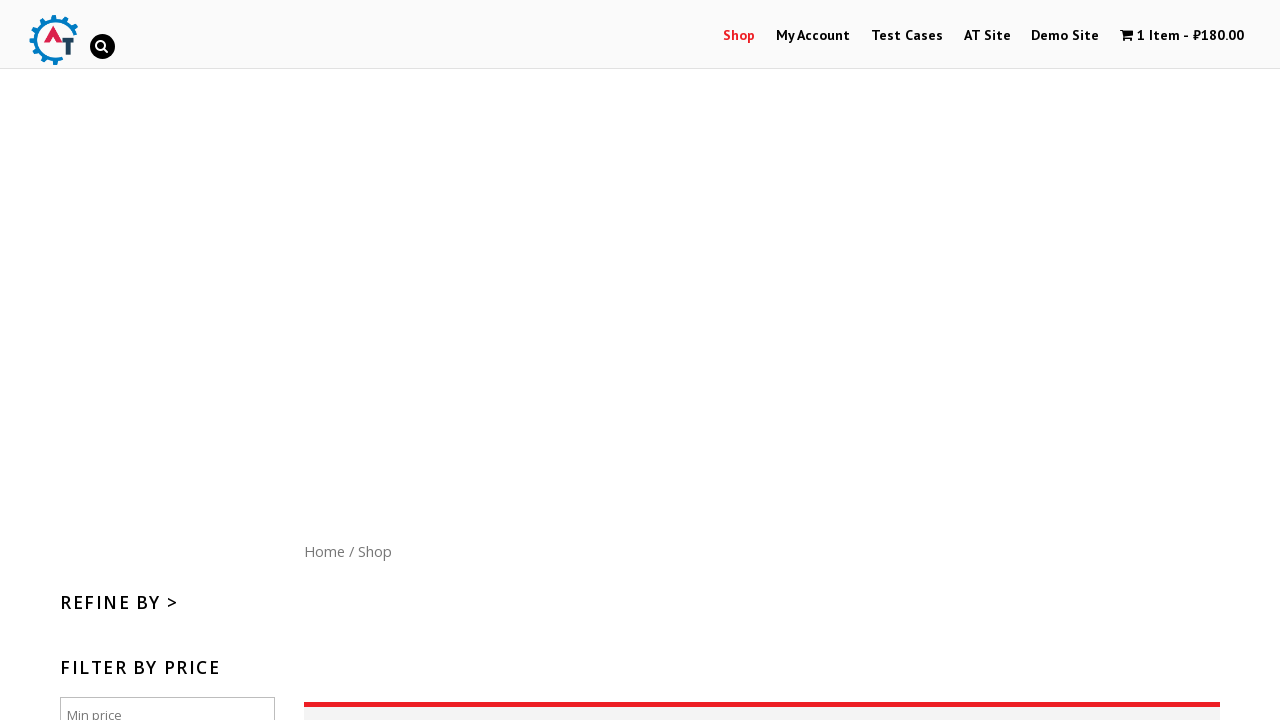

Waited 2 seconds for cart to fully update
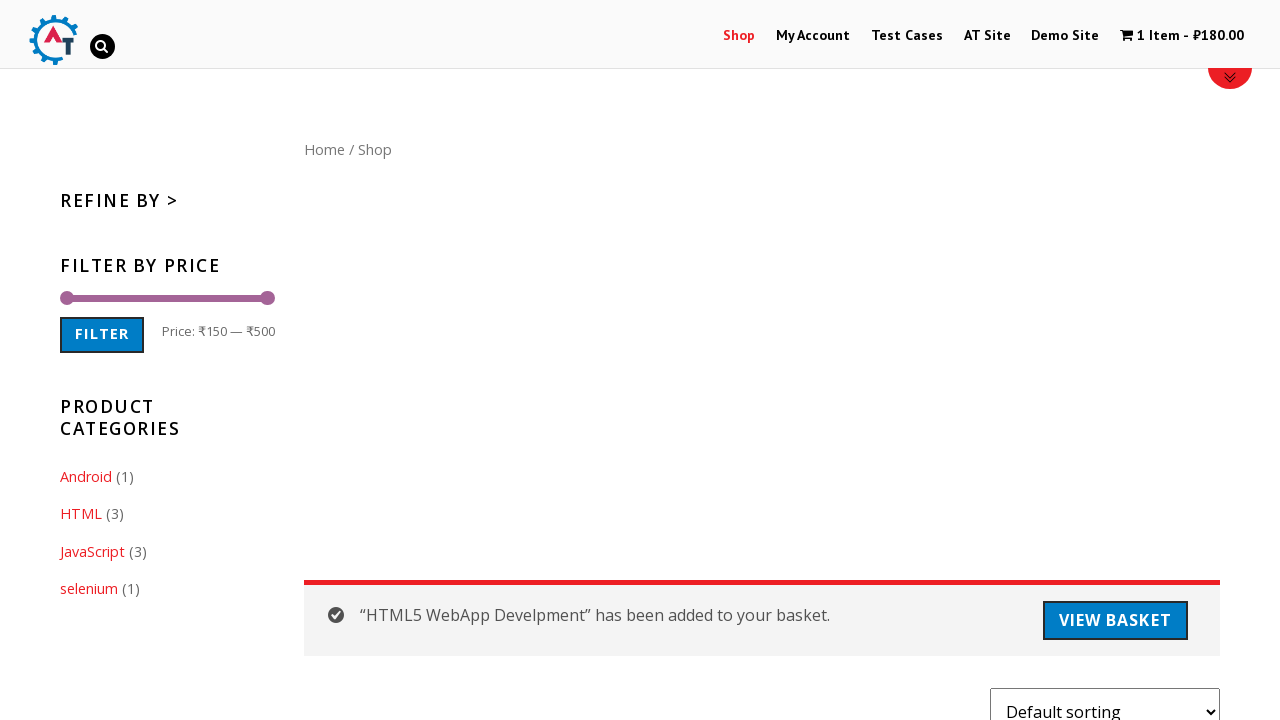

Retrieved cart count: 1 item
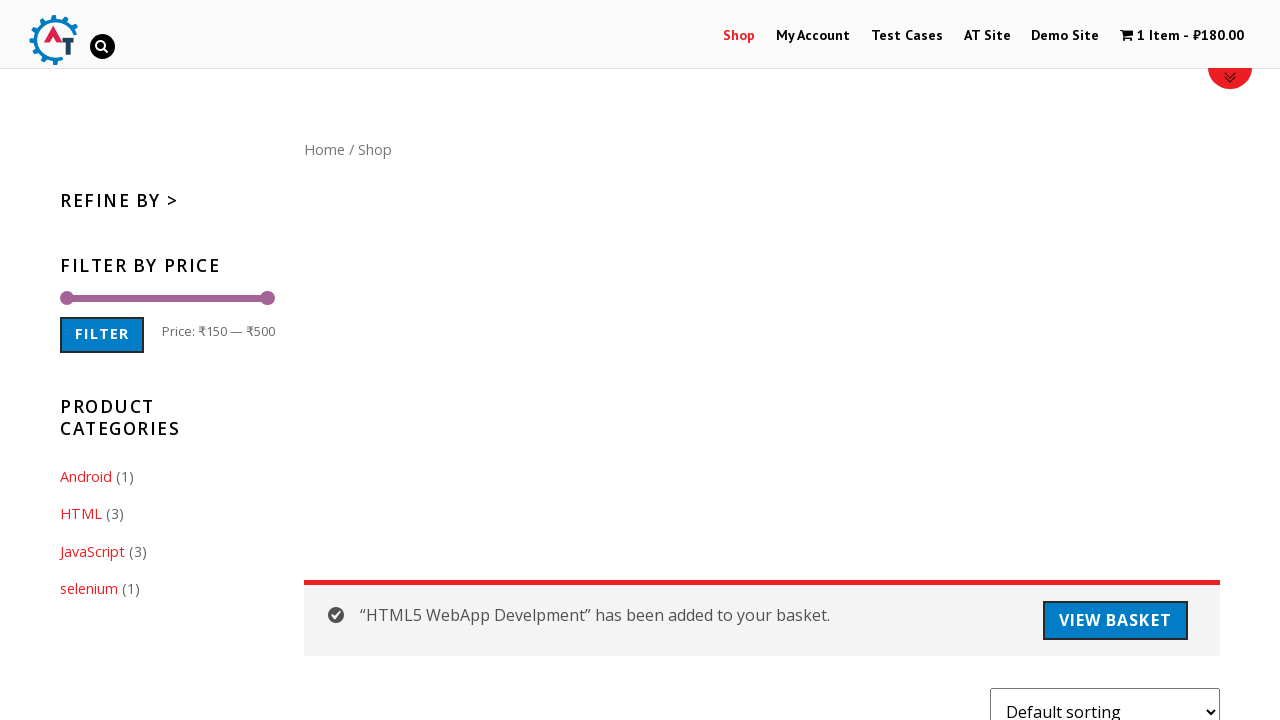

Verified that cart contains 1 item
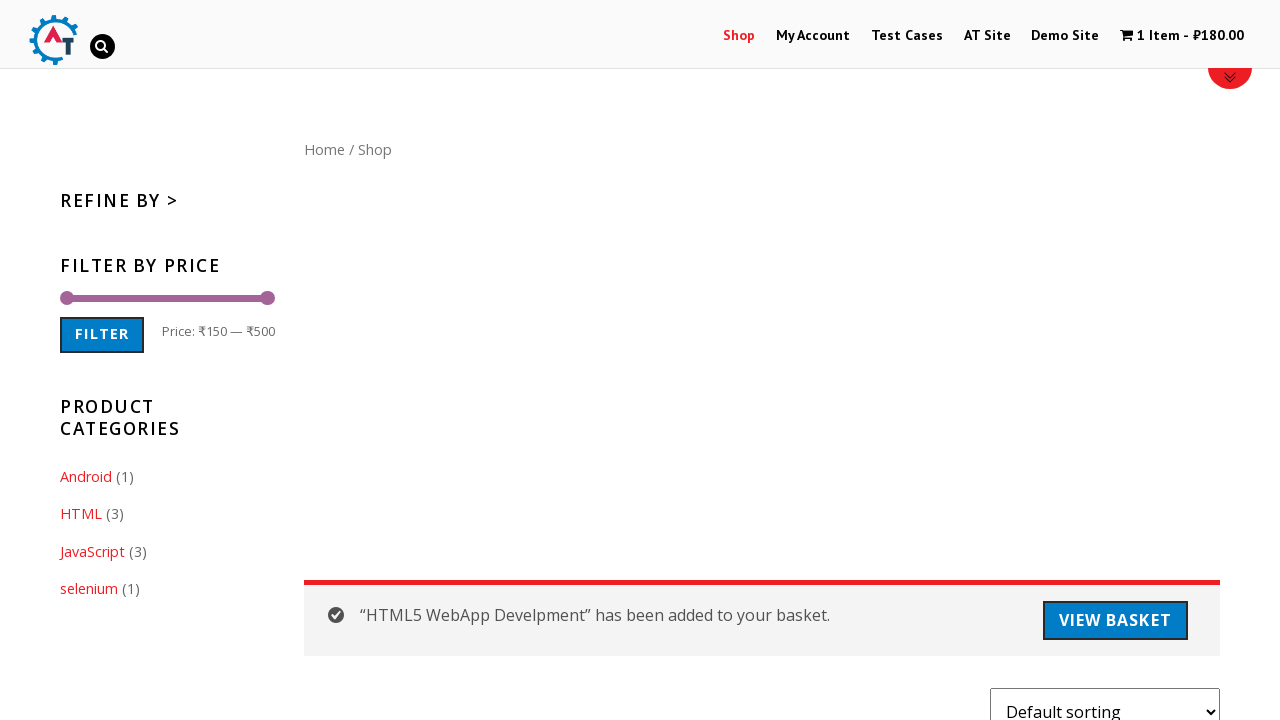

Clicked on cart contents to open cart page at (1158, 36) on .wpmenucart-contents > .cartcontents
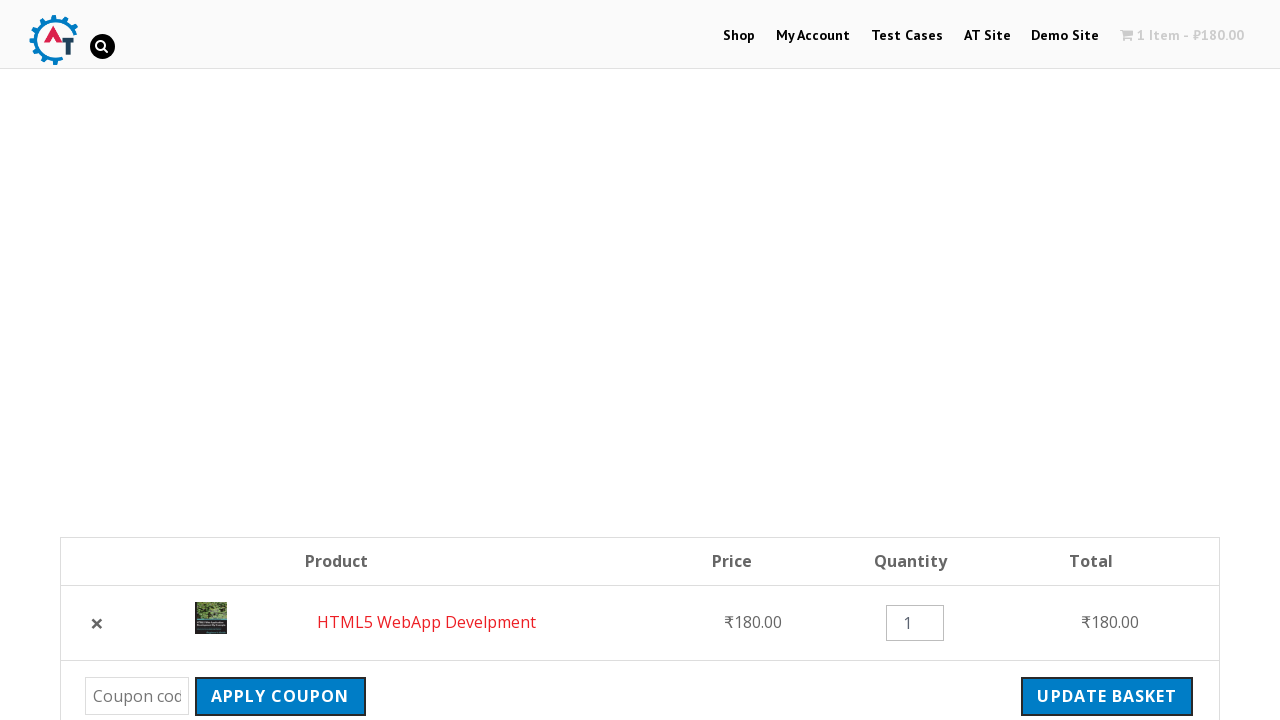

Cart subtotal element became visible
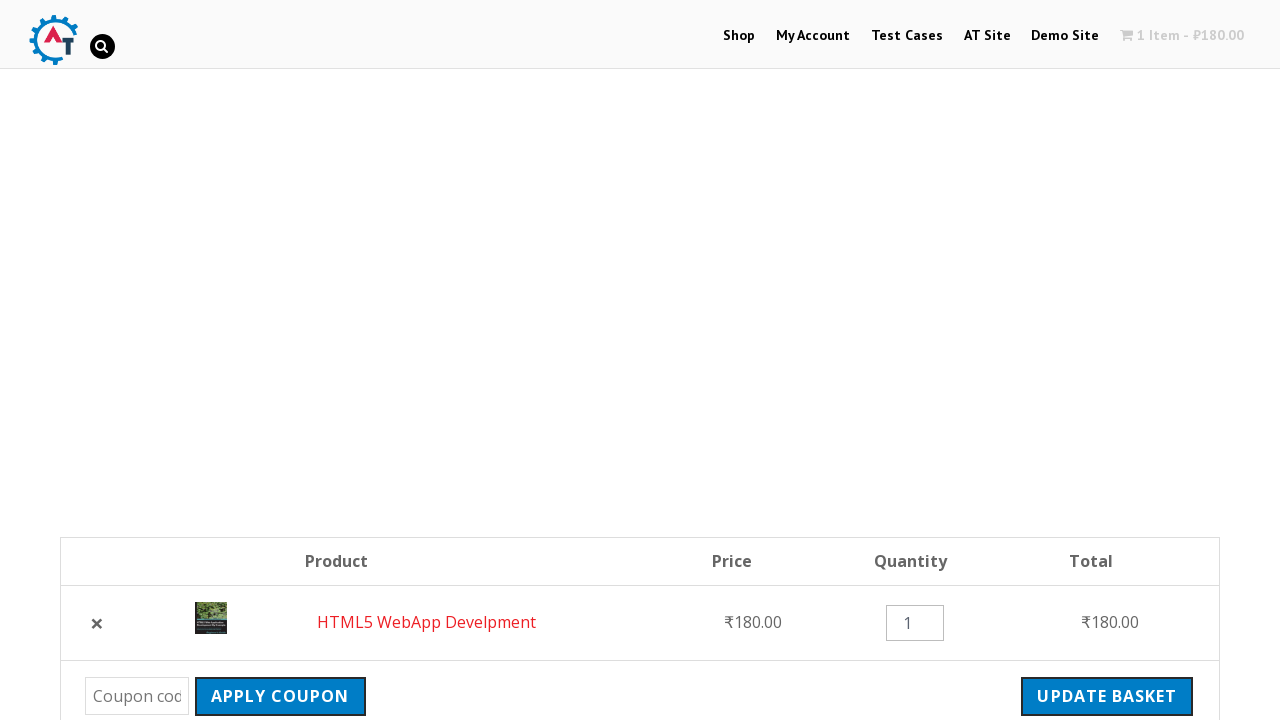

Order total element became visible on cart page
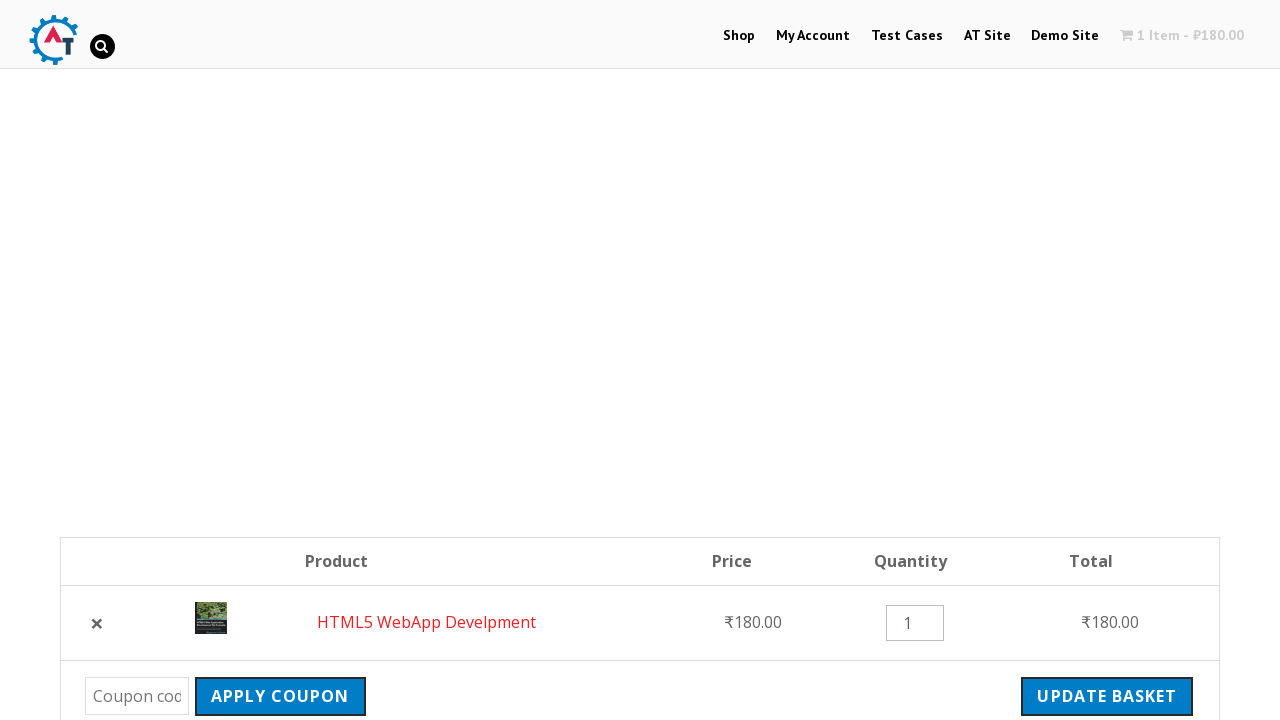

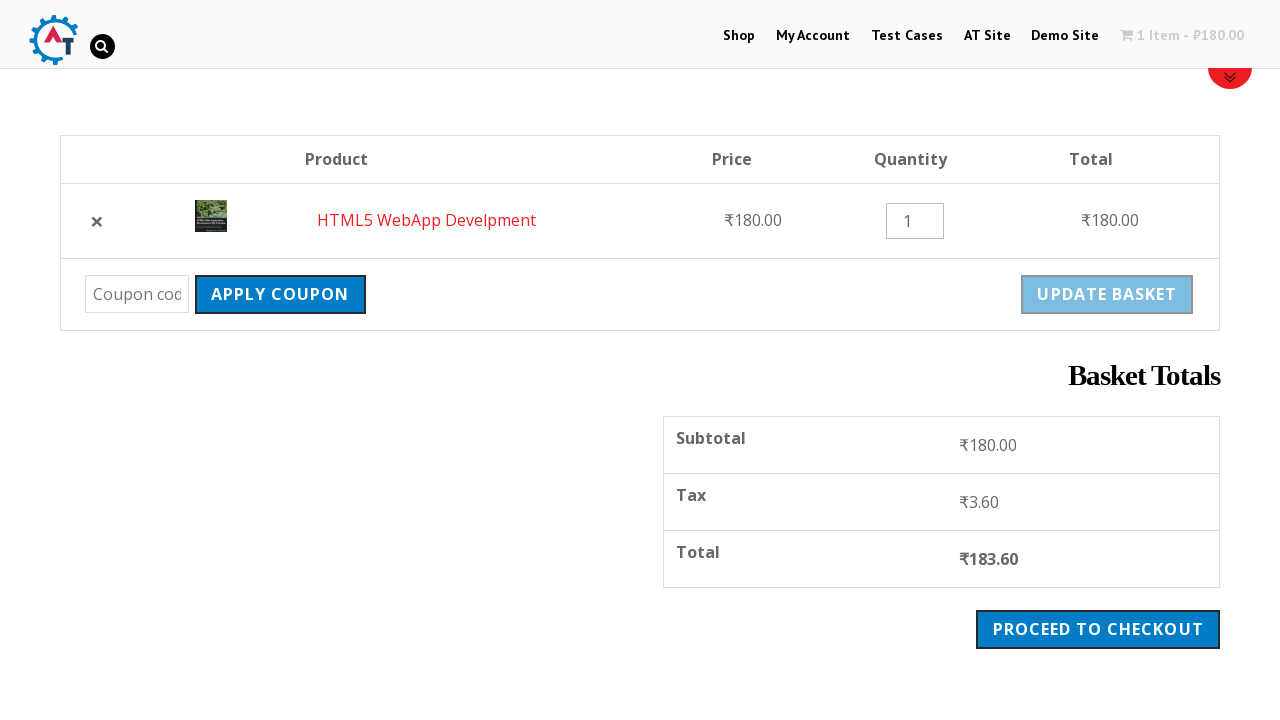